Tests calendar date picker functionality by selecting a specific date (June 15, 2027) through year, month, and day navigation, then verifies the selected date values in the input fields.

Starting URL: https://rahulshettyacademy.com/seleniumPractise/#/offers

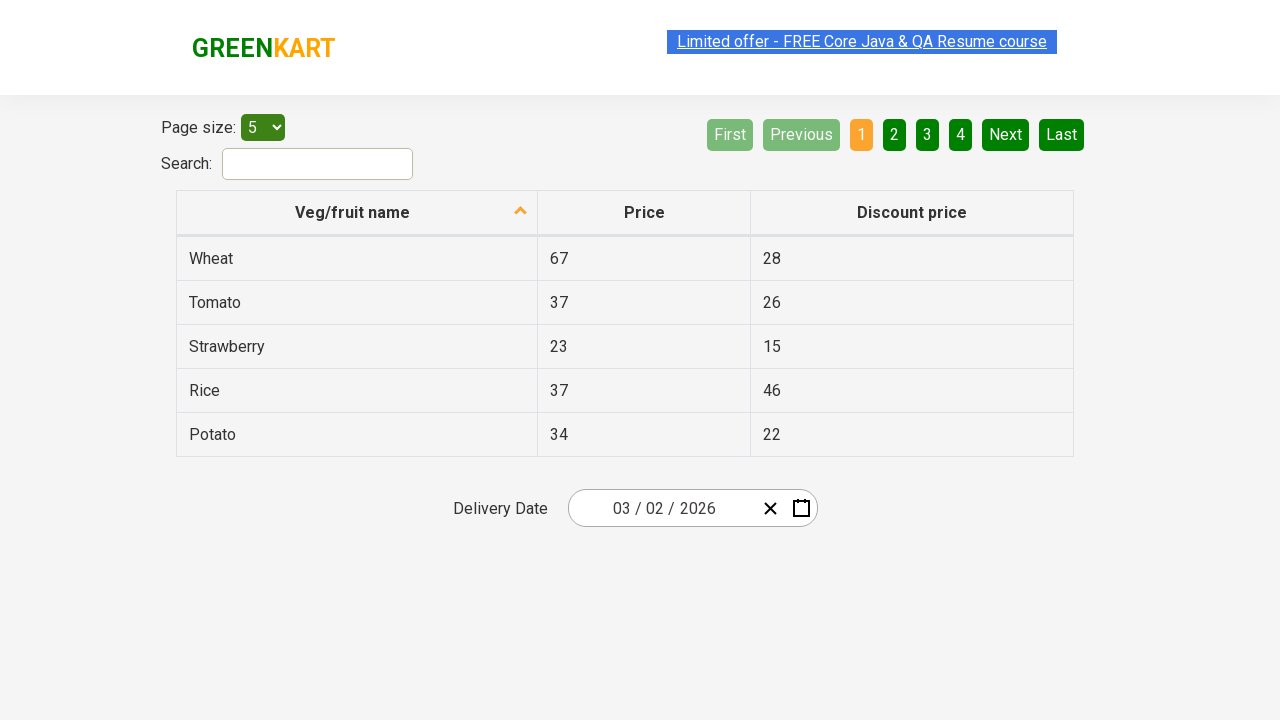

Waited 5 seconds for page to load
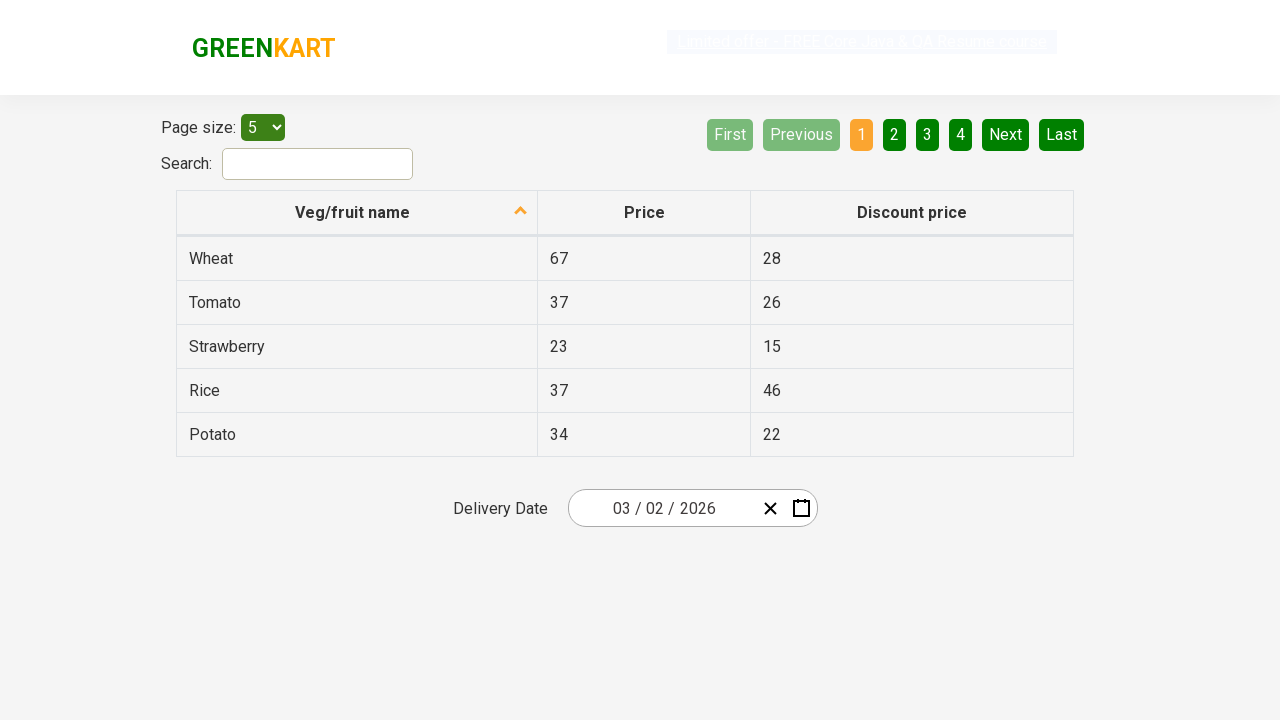

Clicked date picker input group to open calendar at (662, 508) on .react-date-picker__inputGroup
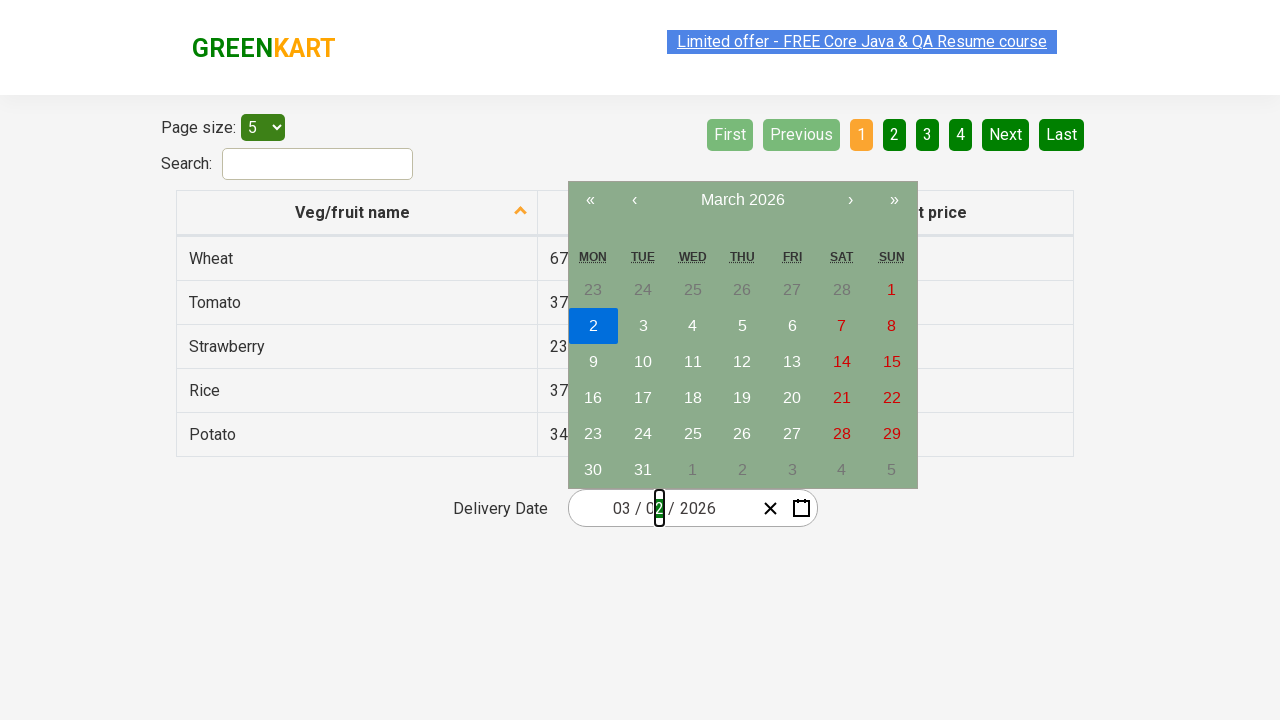

Clicked calendar navigation label (1st click to navigate up) at (742, 200) on .react-calendar__navigation__label
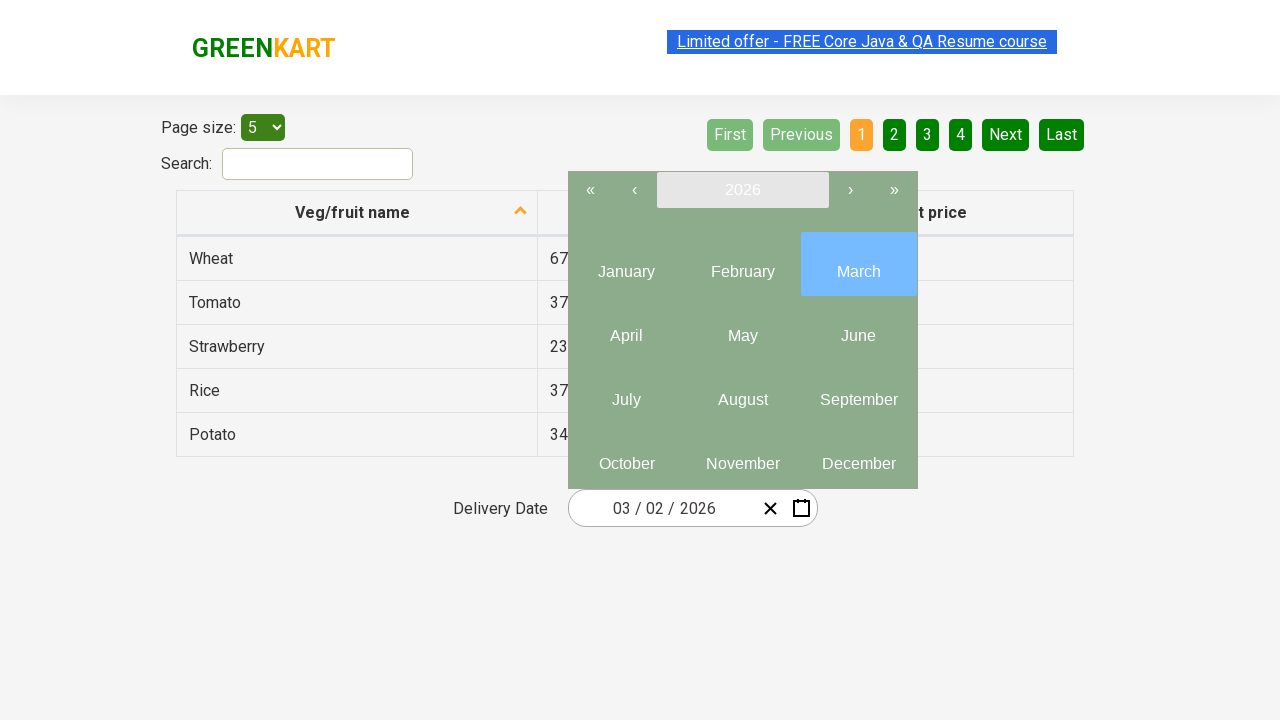

Clicked calendar navigation label (2nd click to reach year view) at (742, 190) on .react-calendar__navigation__label
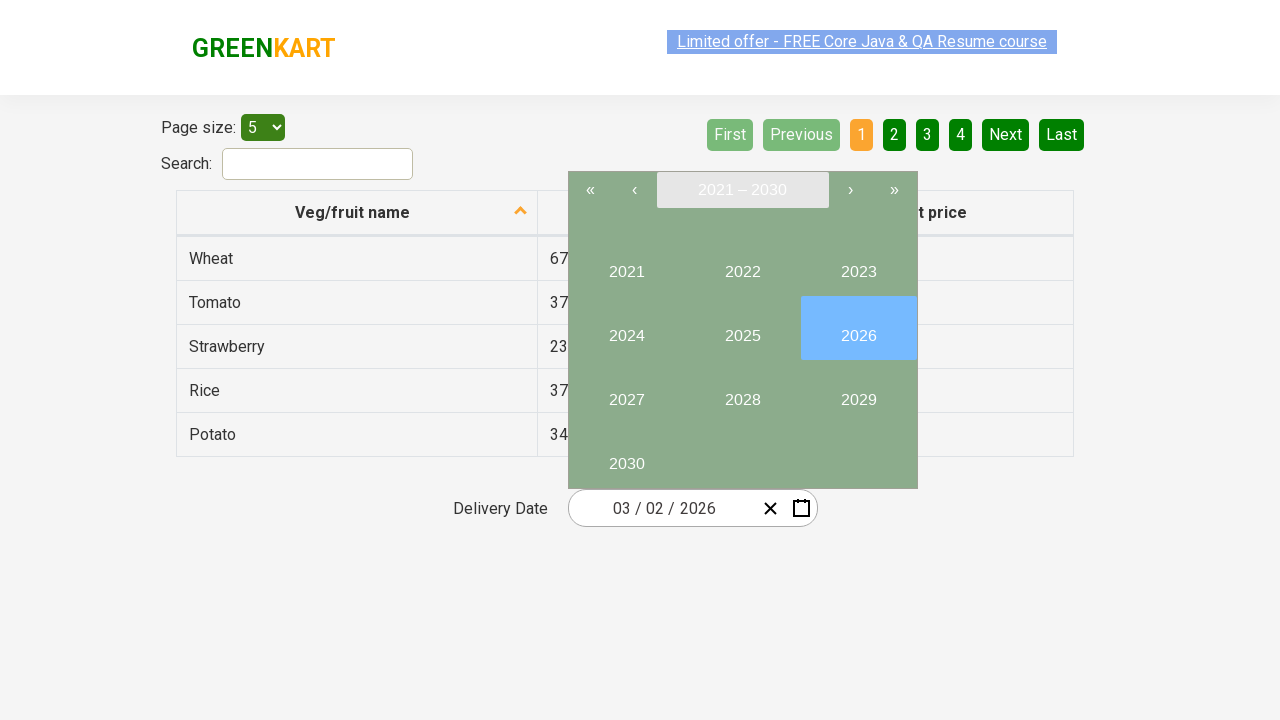

Selected year 2027 from calendar at (626, 392) on button:has-text('2027')
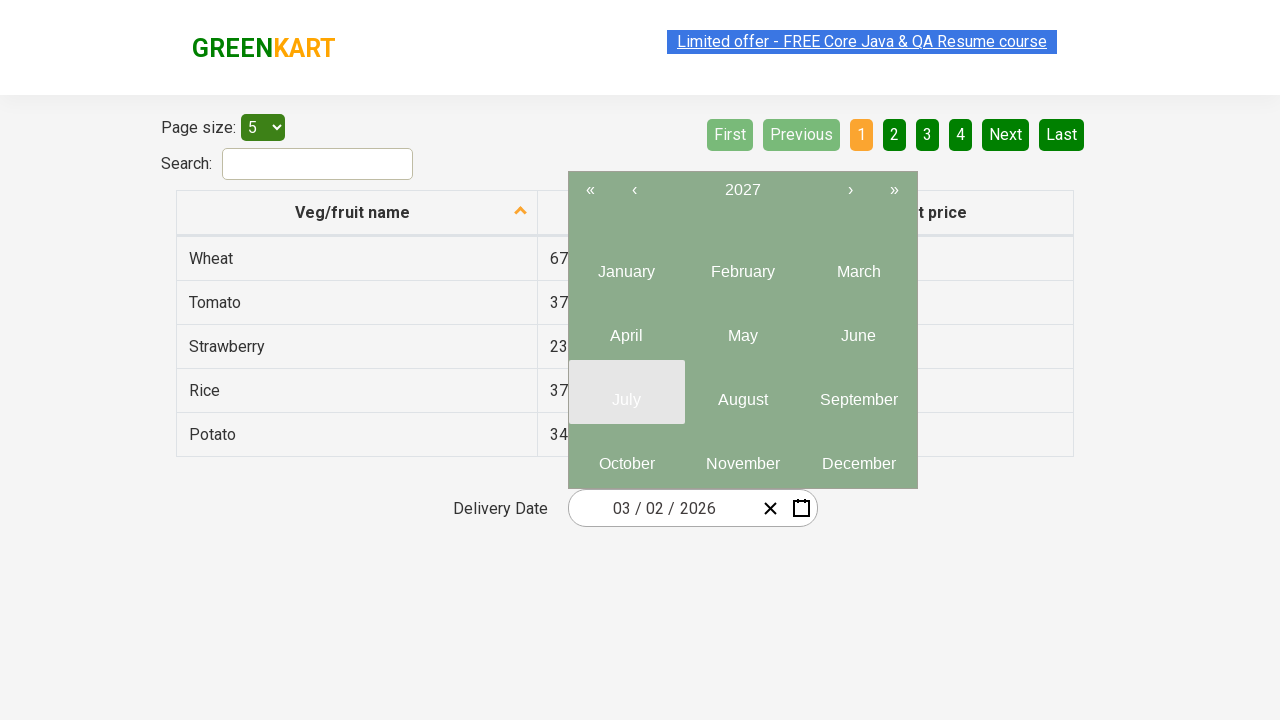

Selected month 6 (June) from year view at (858, 328) on .react-calendar__year-view__months__month >> nth=5
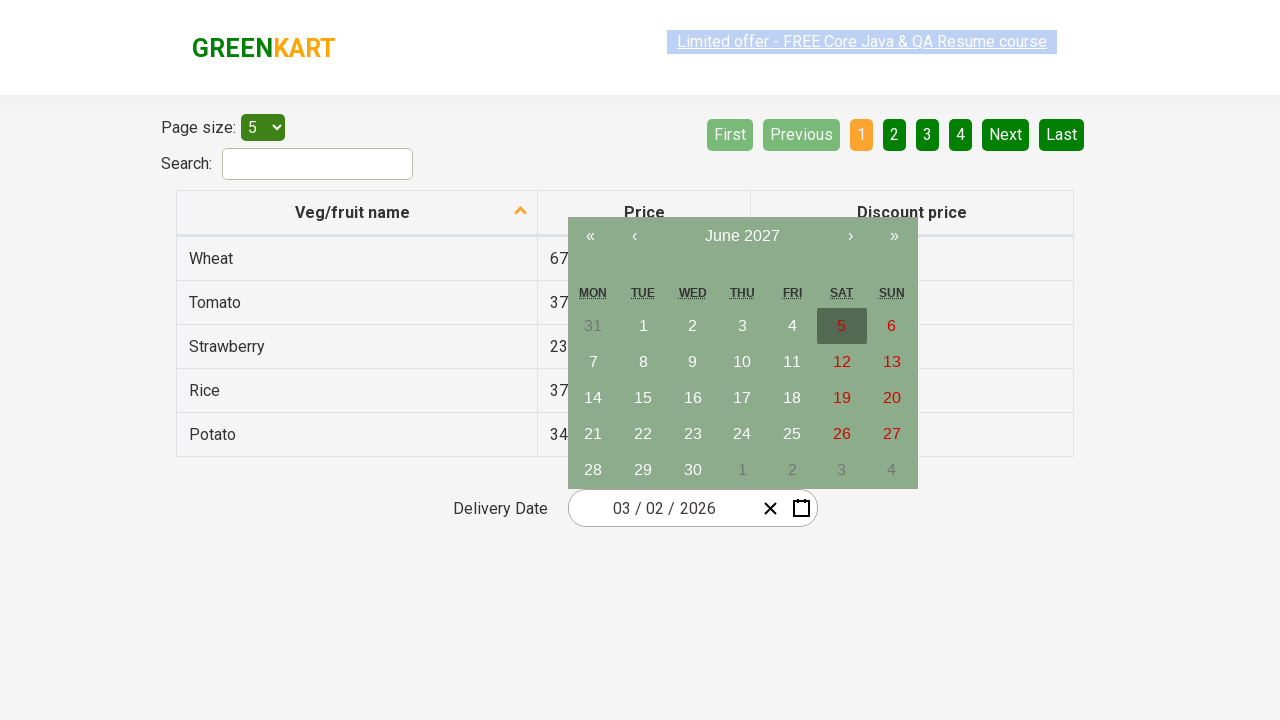

Selected date 15 from month view at (643, 398) on abbr:has-text('15')
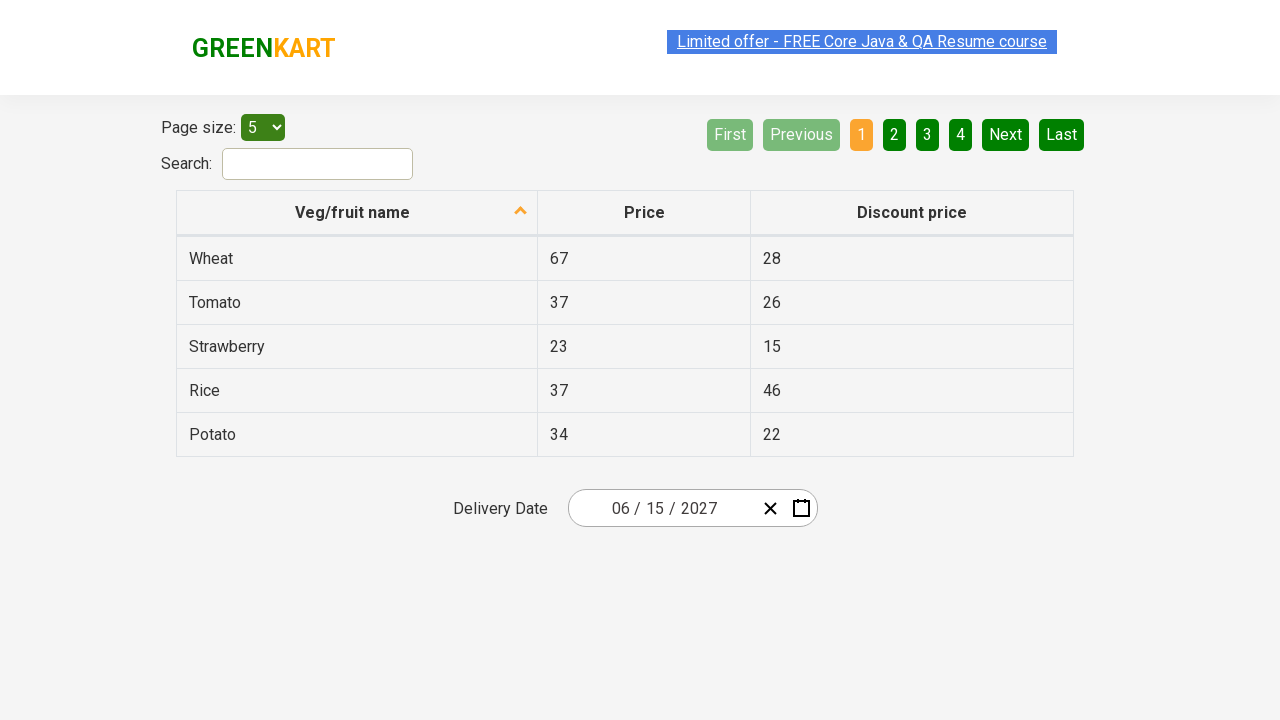

Verified input field 0 contains expected value '6'
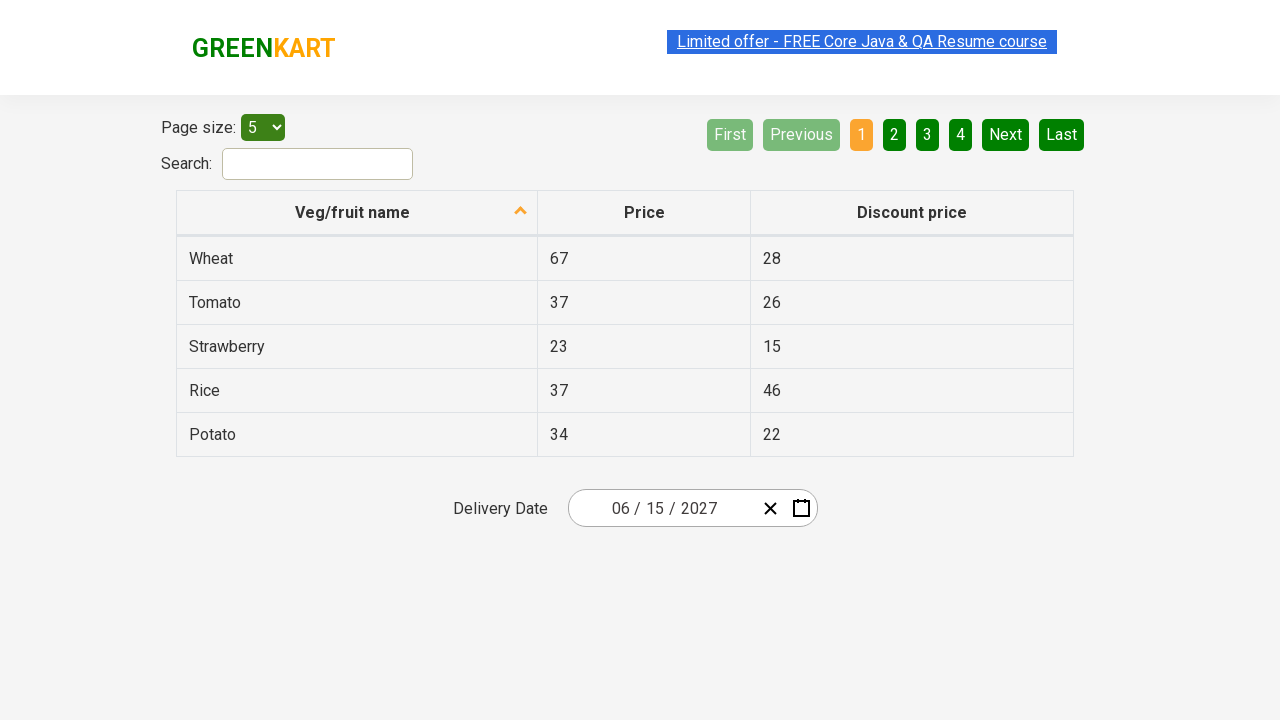

Verified input field 1 contains expected value '15'
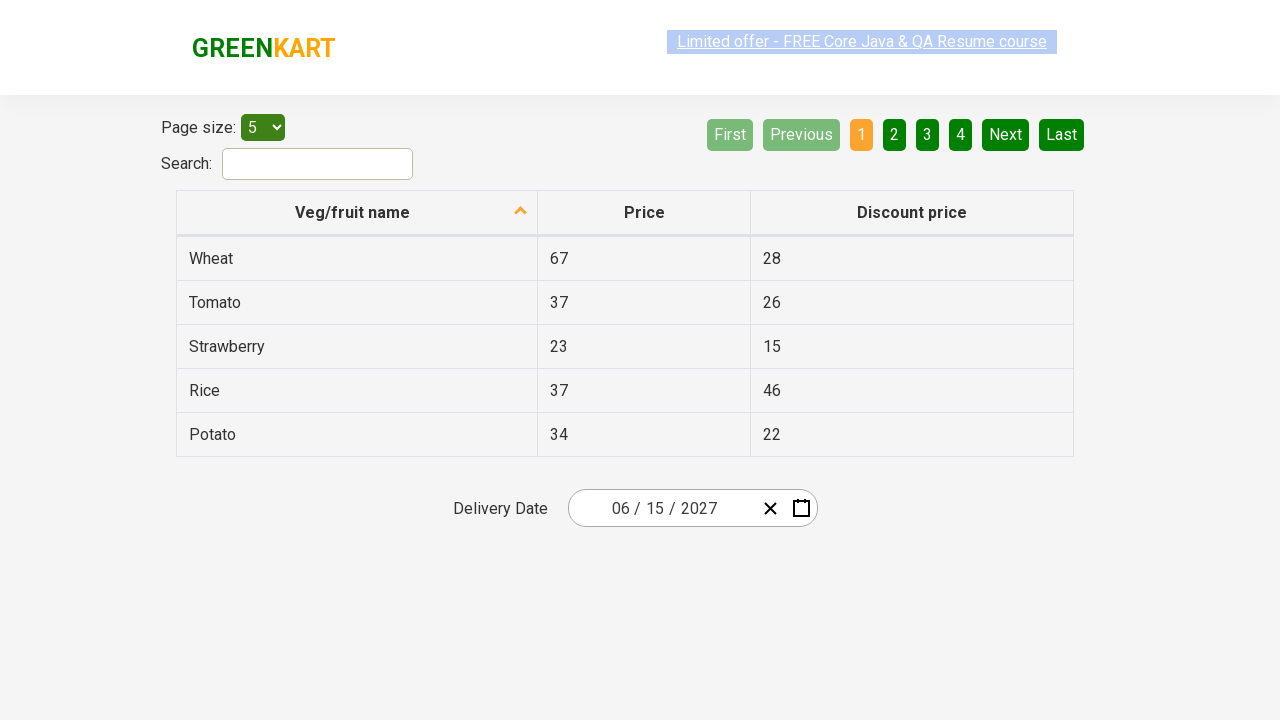

Verified input field 2 contains expected value '2027'
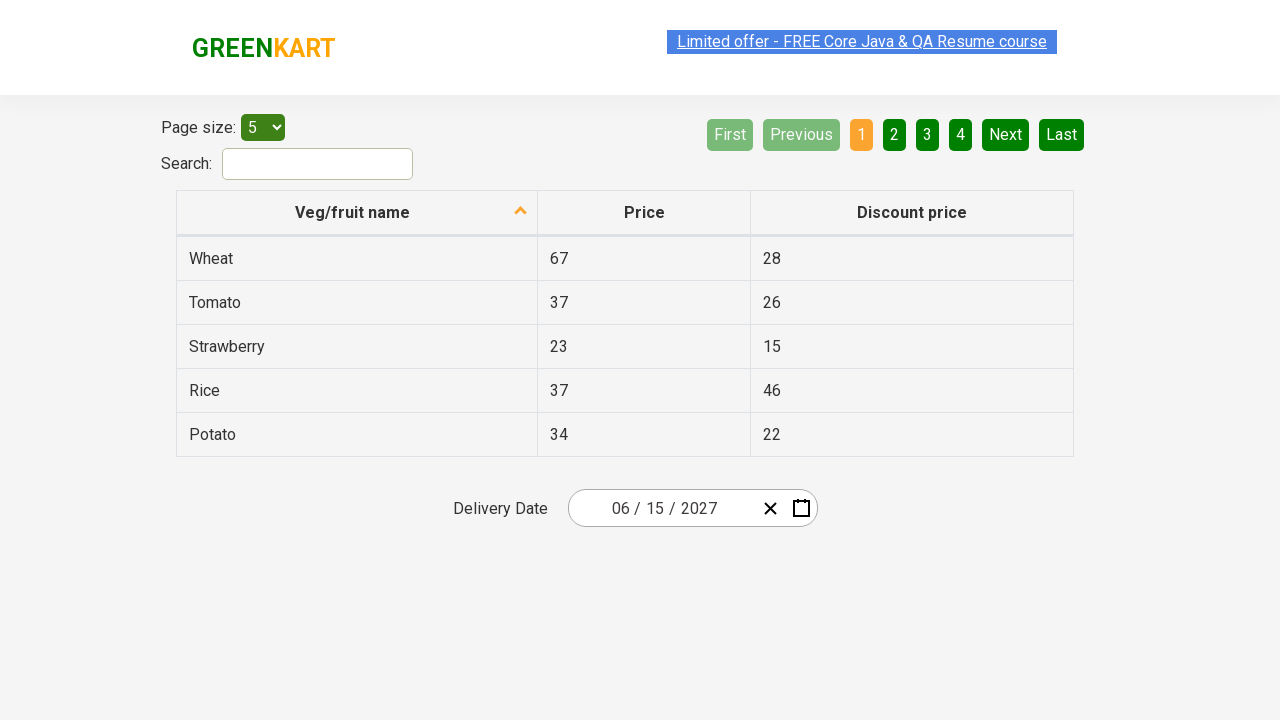

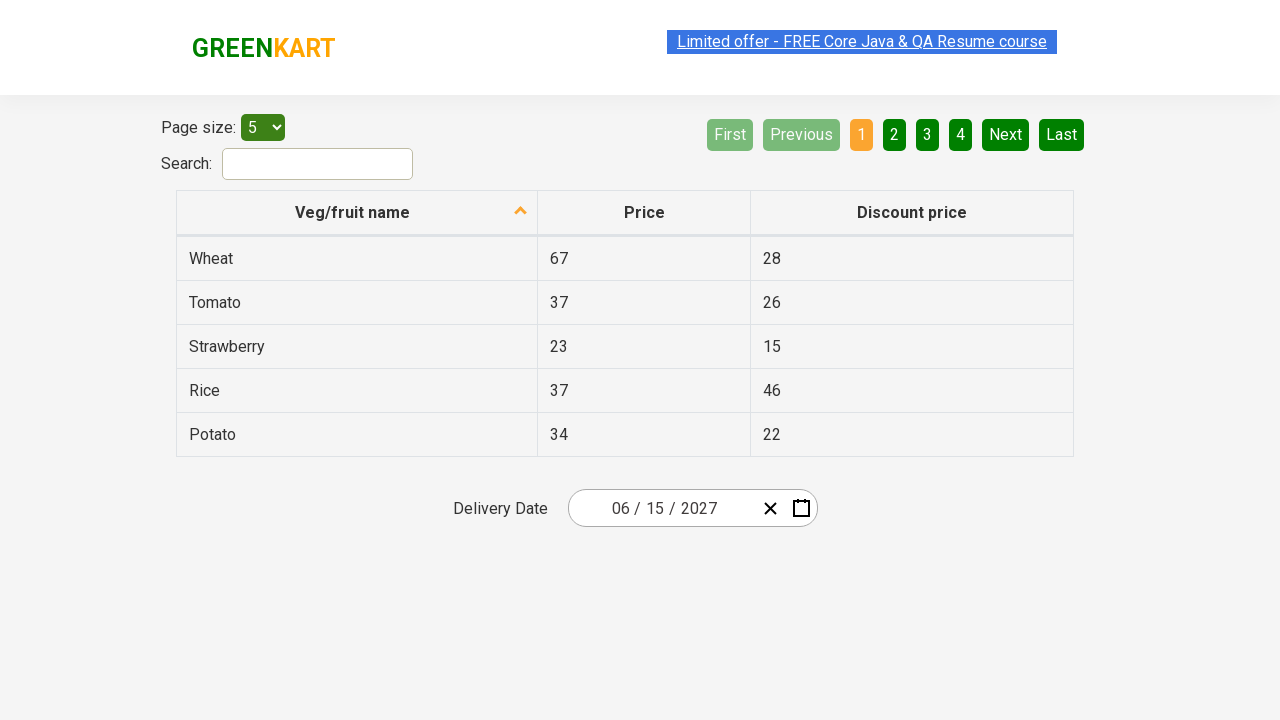